Tests date picker functionality by opening the calendar, selecting a specific month and year from dropdowns, then clicking on a specific date

Starting URL: http://demo.automationtesting.in/Datepicker.html

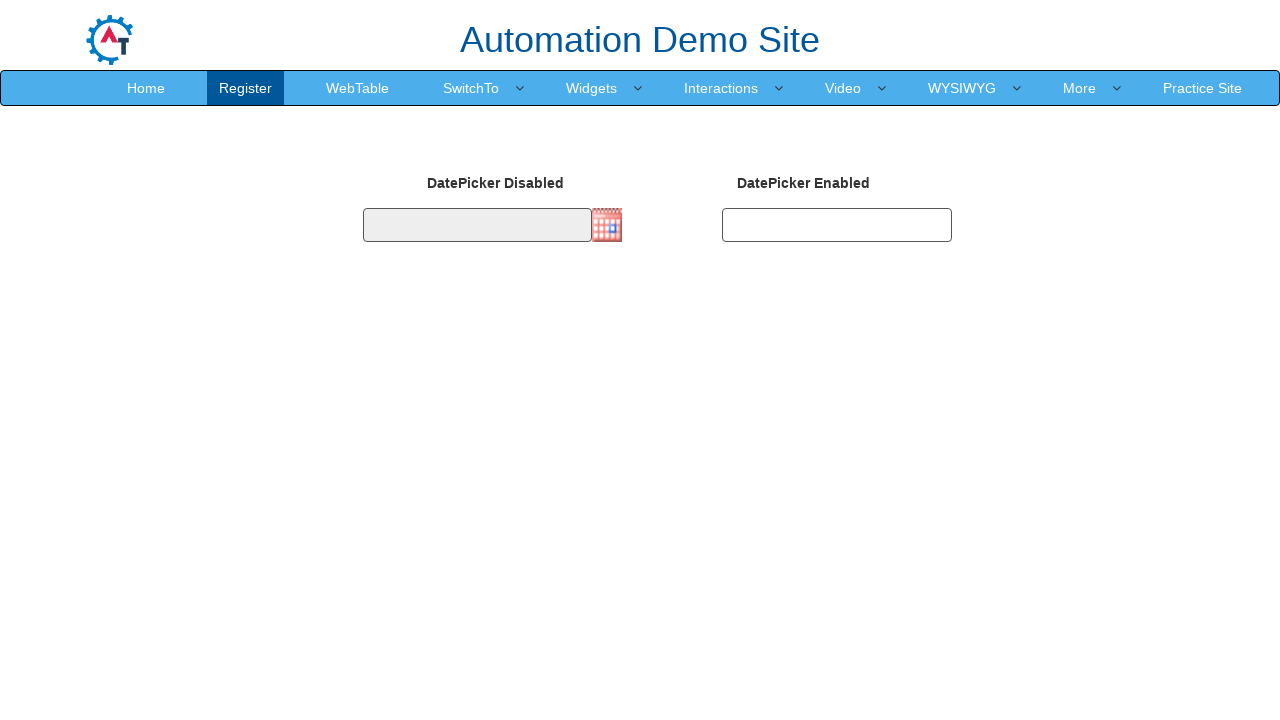

Clicked on date picker to open calendar at (837, 225) on #datepicker2
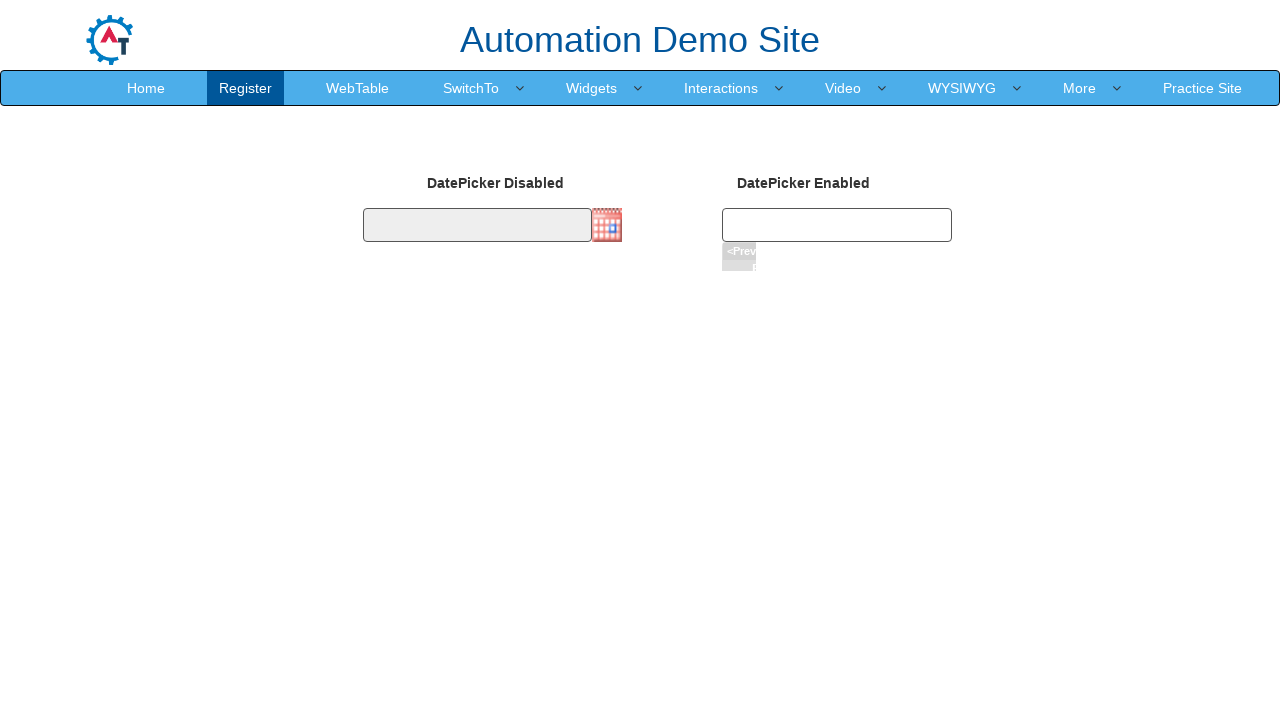

Selected April from month dropdown on select[title='Change the month']
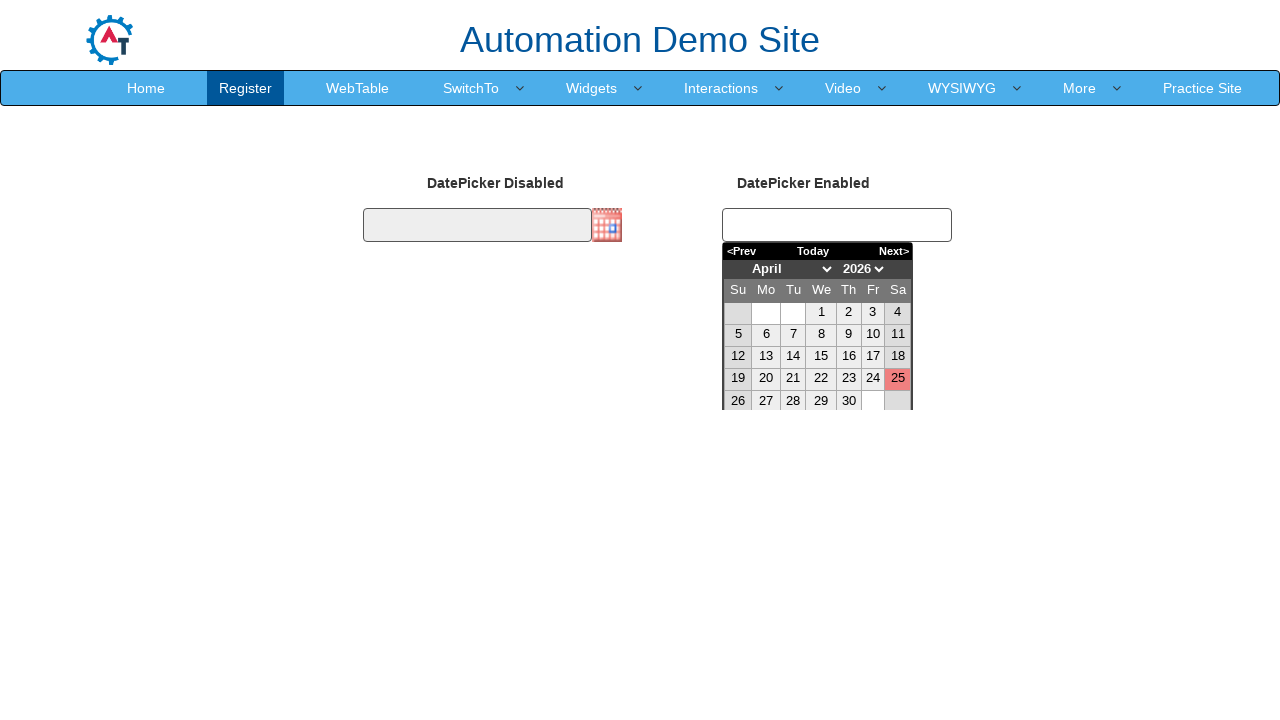

Selected 2022 from year dropdown on select[title='Change the year']
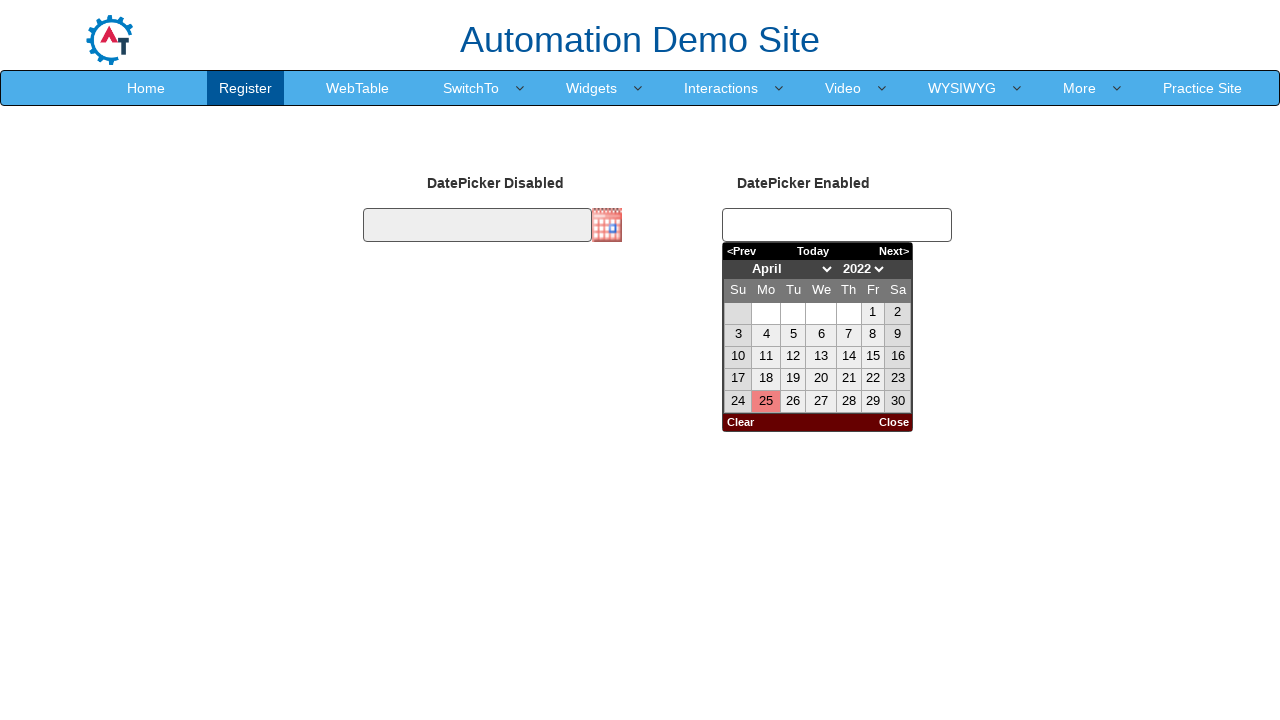

Clicked on date 28 to select it at (849, 402) on xpath=//table/tbody/tr/td/a[text()='28']
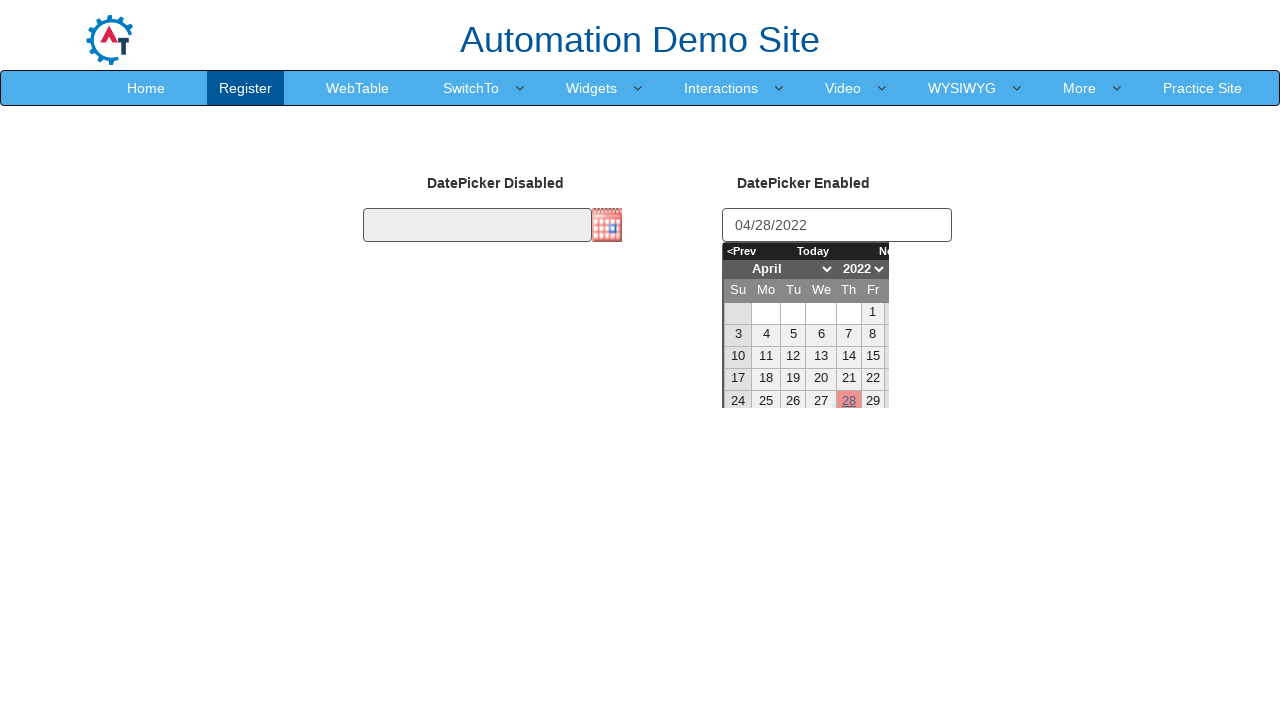

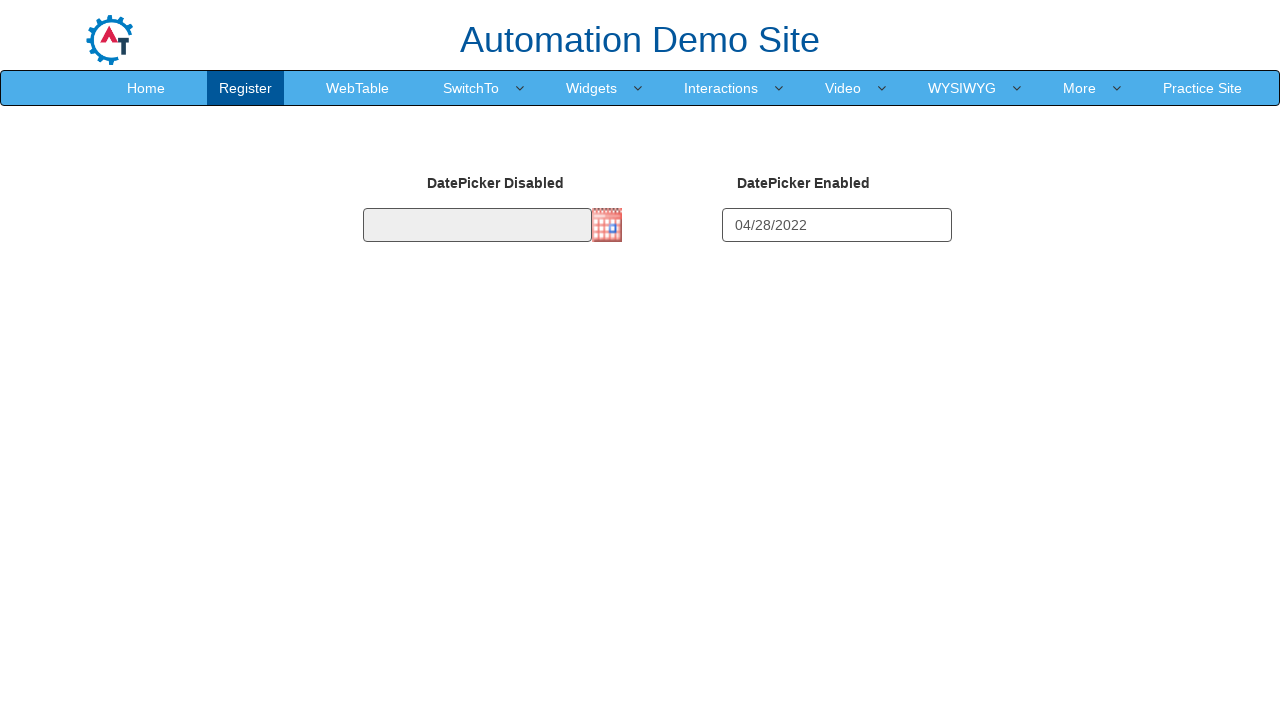